Tests JavaScript alert handling by clicking a button that triggers a JS alert, accepting the alert, and verifying the result message is displayed correctly

Starting URL: https://the-internet.herokuapp.com/javascript_alerts

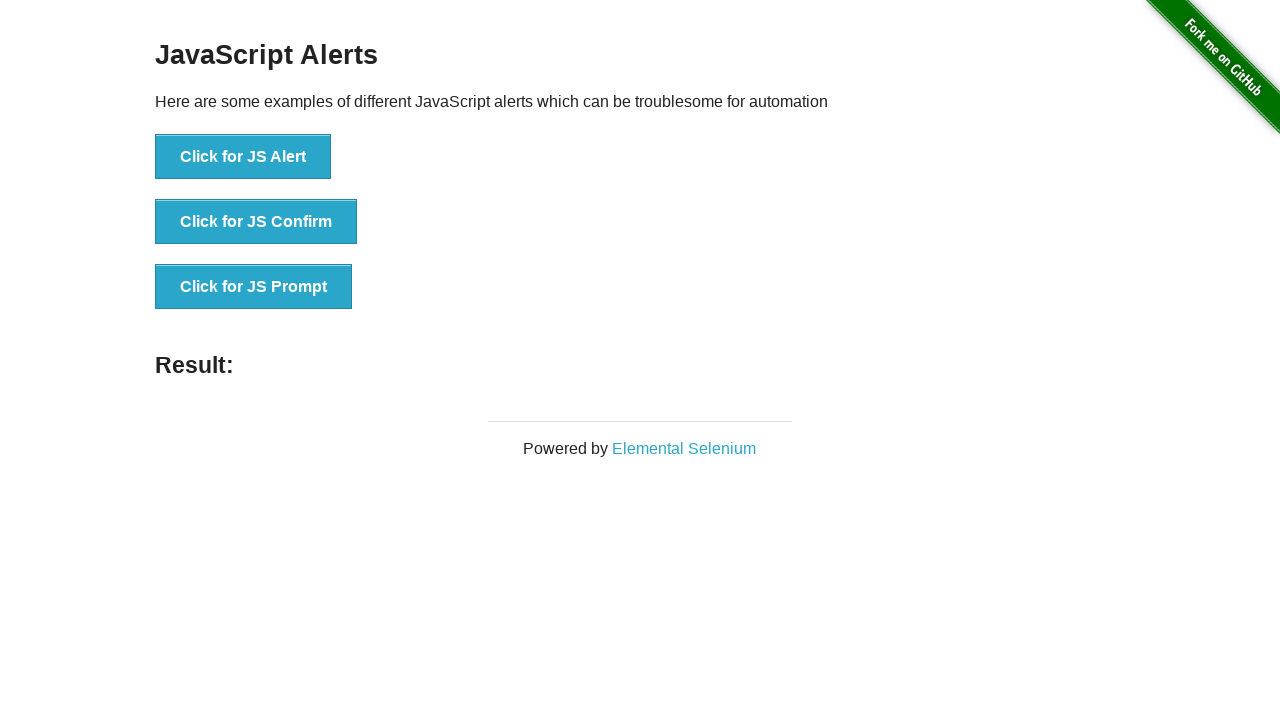

Navigated to JavaScript alerts test page
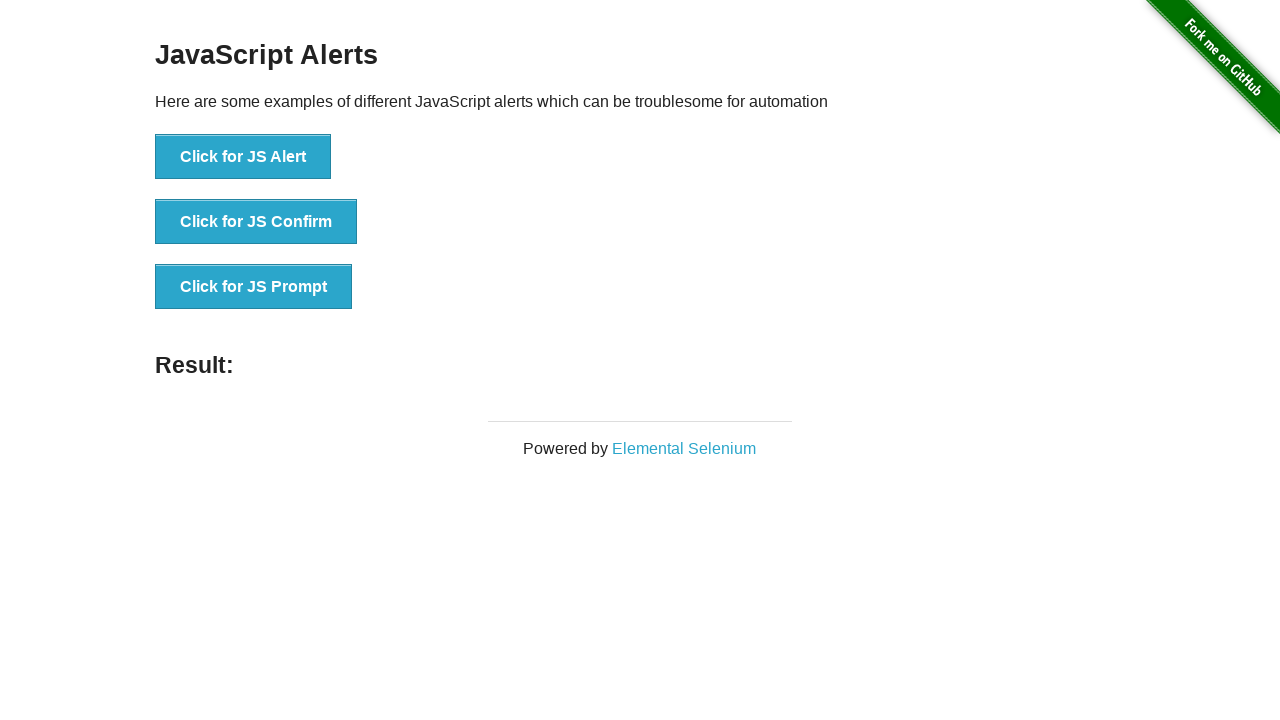

Clicked button to trigger JavaScript alert at (243, 157) on xpath=//*[text()='Click for JS Alert']
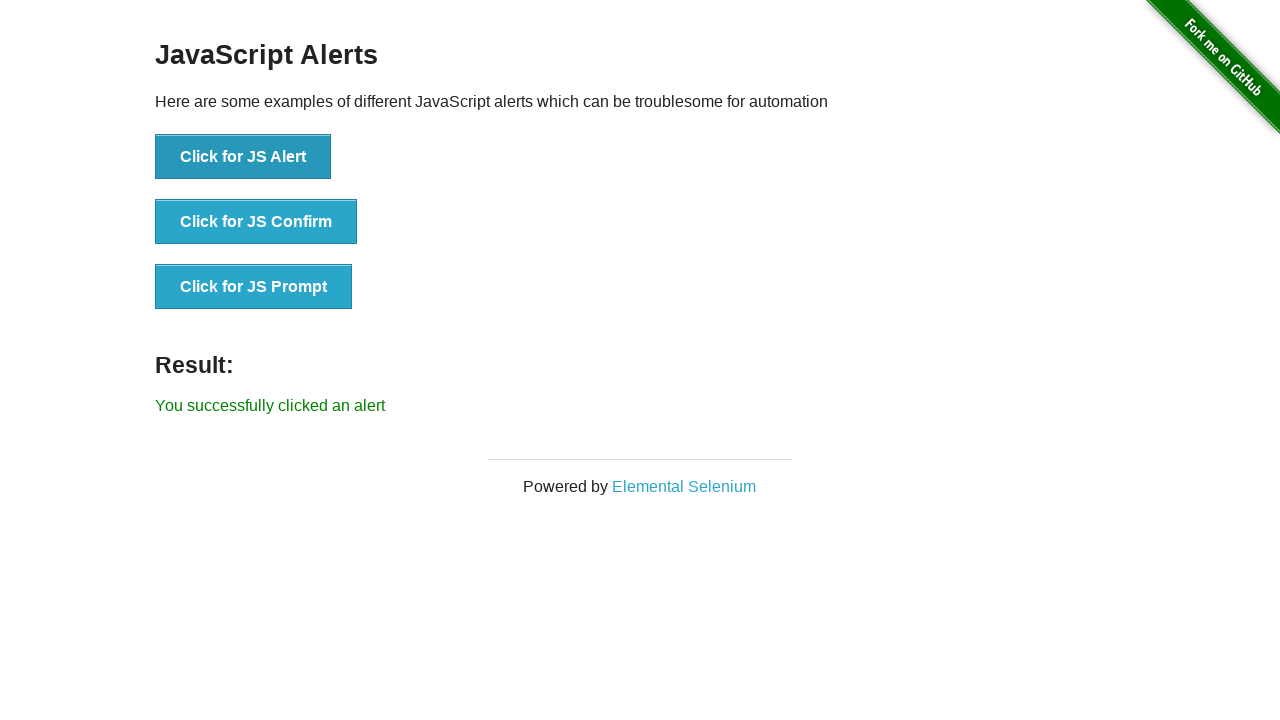

Set up dialog handler to accept alerts
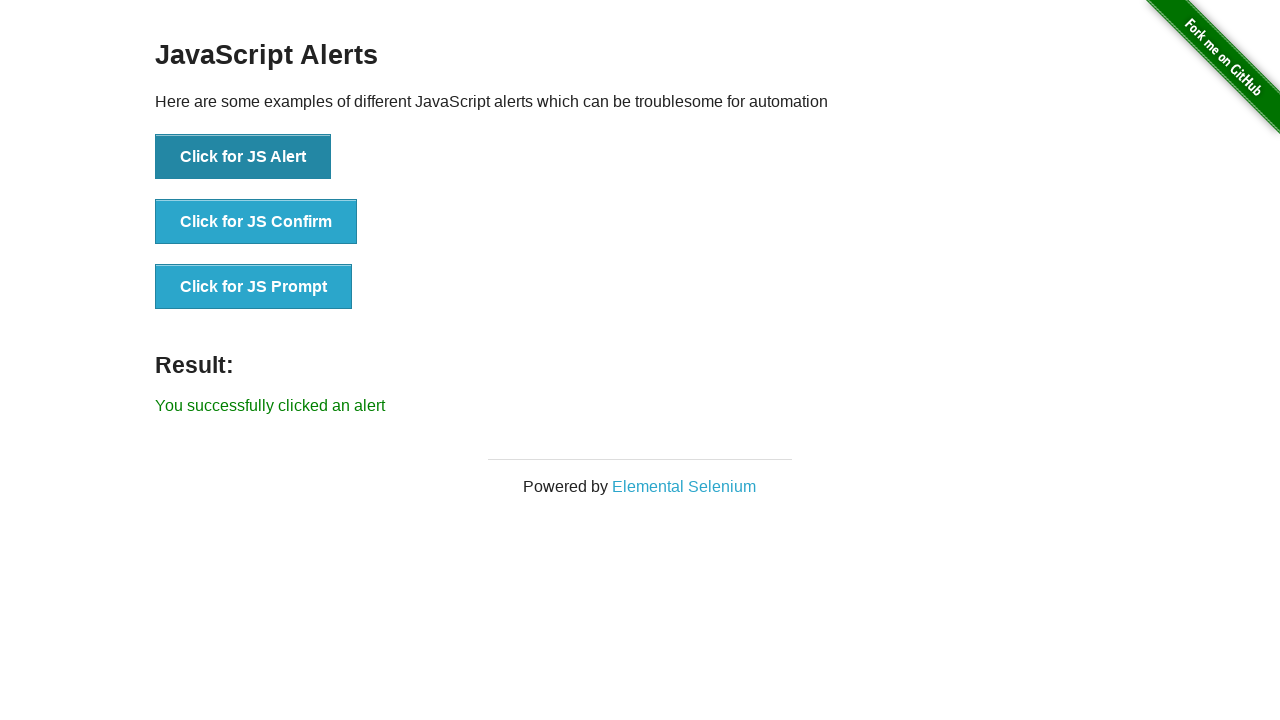

Clicked button again to trigger and accept alert at (243, 157) on xpath=//*[text()='Click for JS Alert']
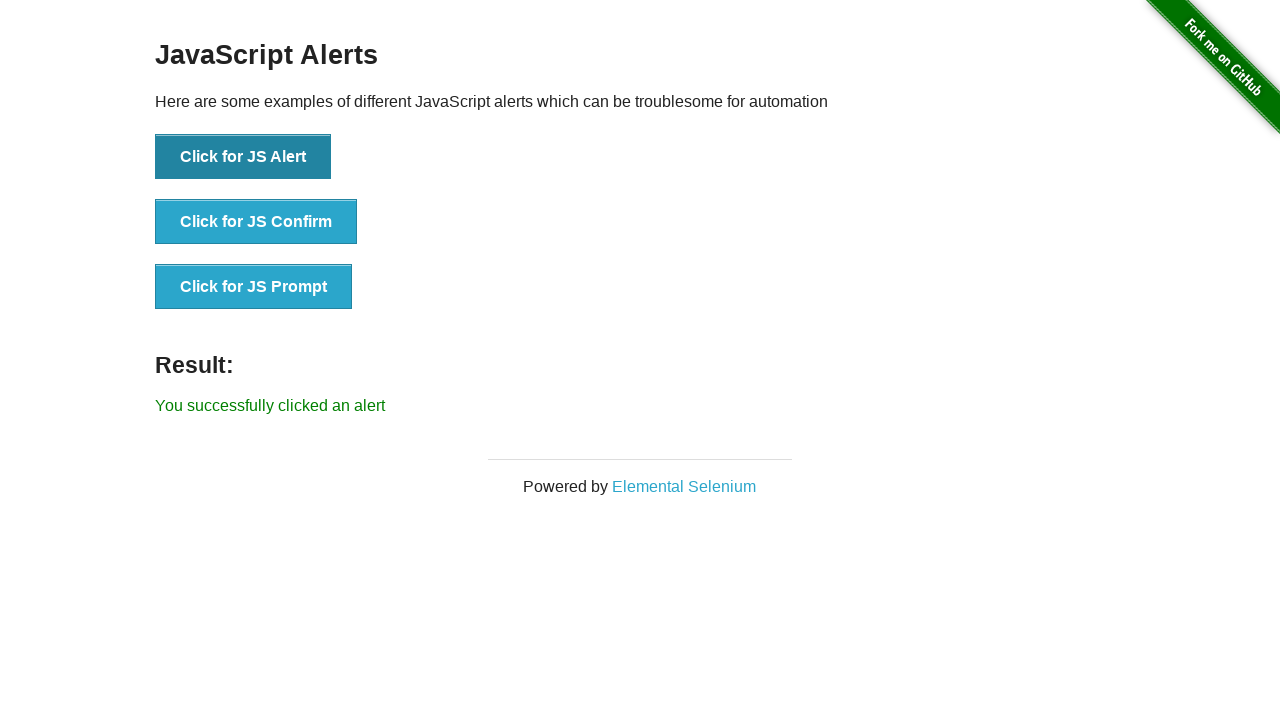

Result message element appeared on page
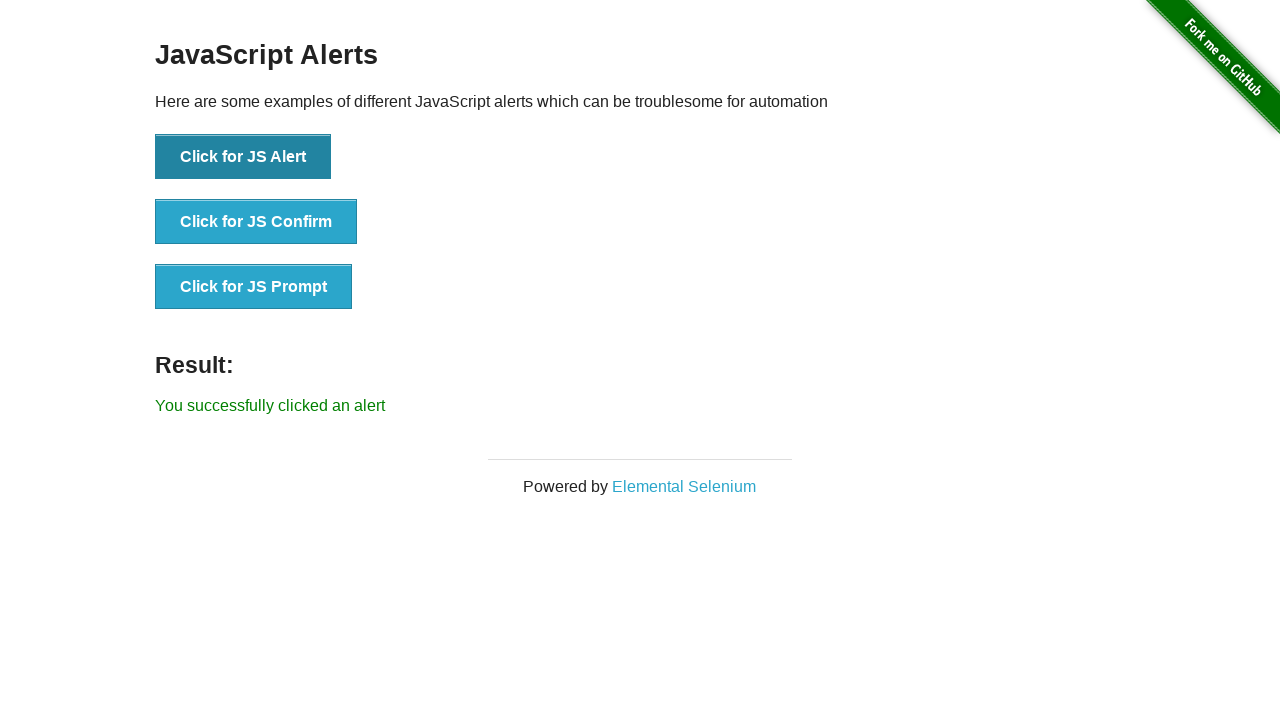

Retrieved result message text: 'You successfully clicked an alert'
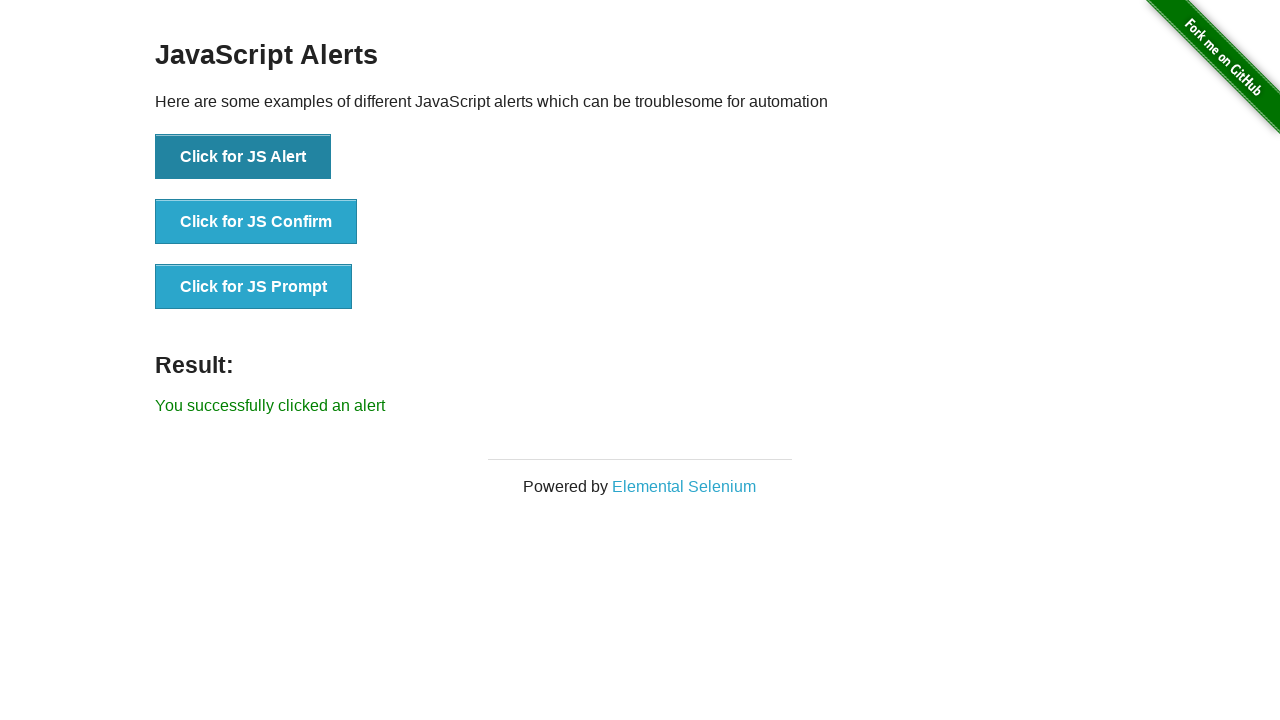

Verified result message matches expected text
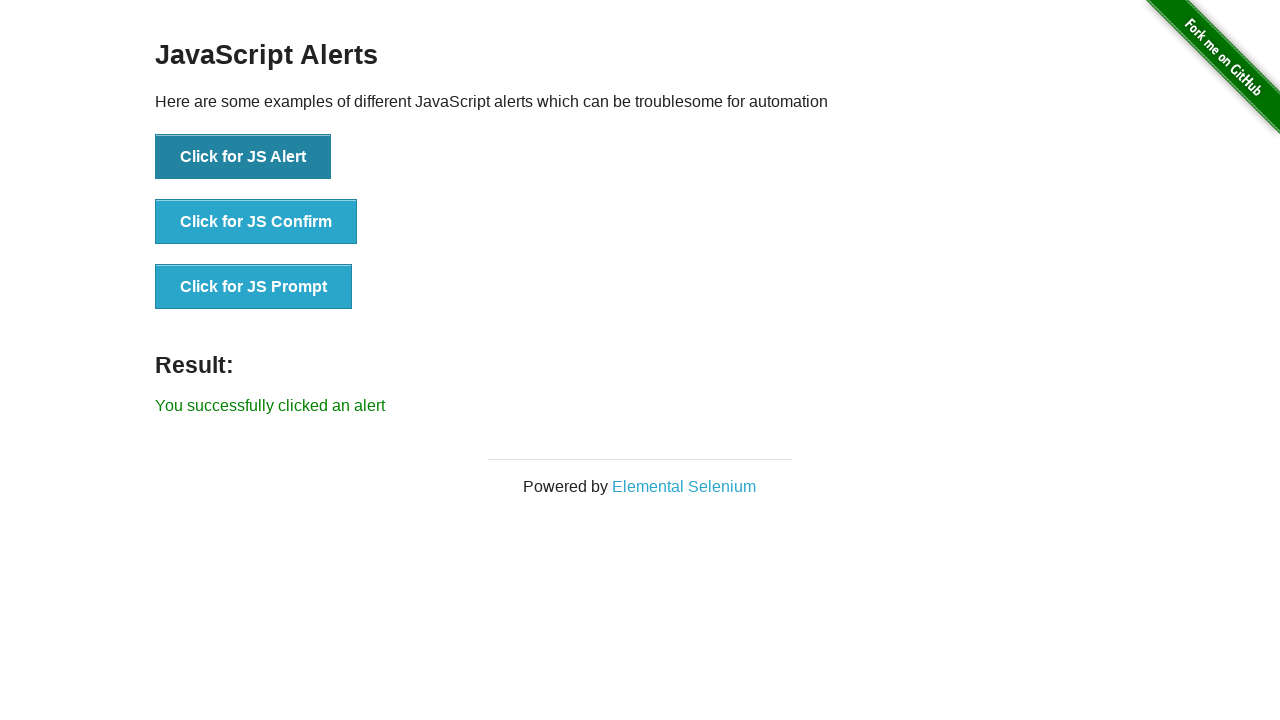

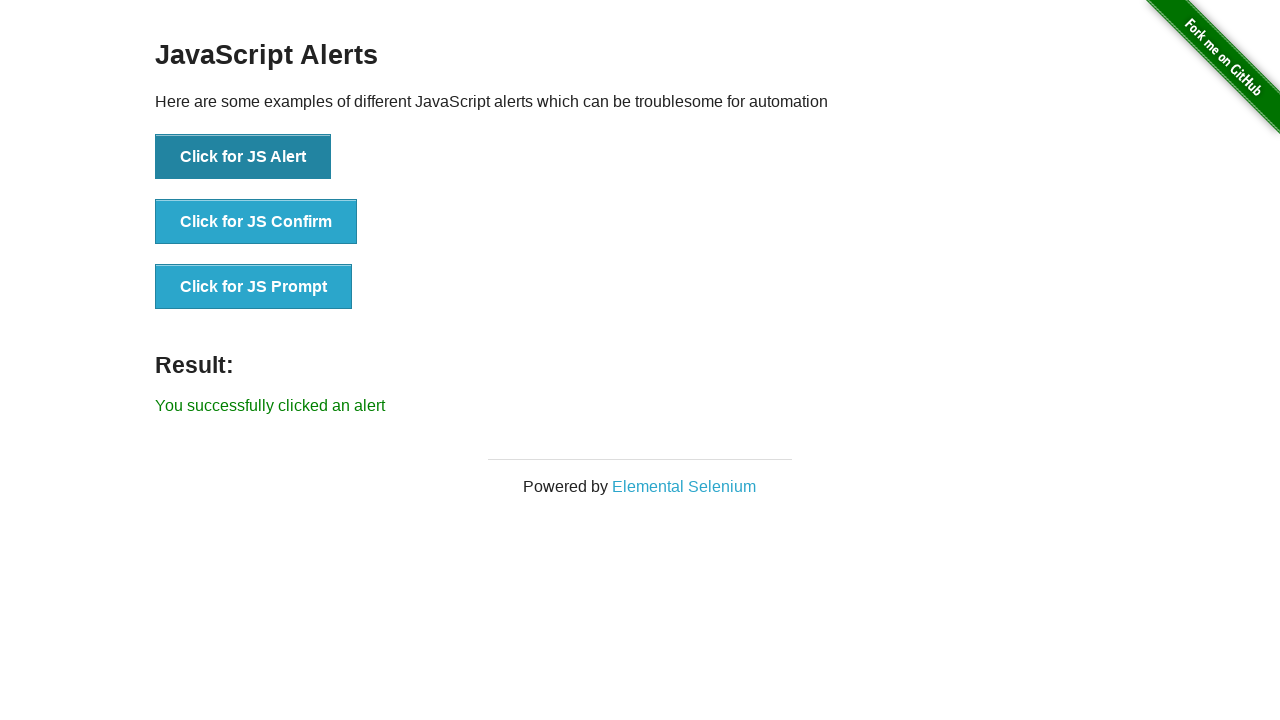